Tests right-click context menu functionality by performing a context click on a button, selecting the "Copy" option from the context menu, and accepting the resulting alert dialog.

Starting URL: http://swisnl.github.io/jQuery-contextMenu/demo.html

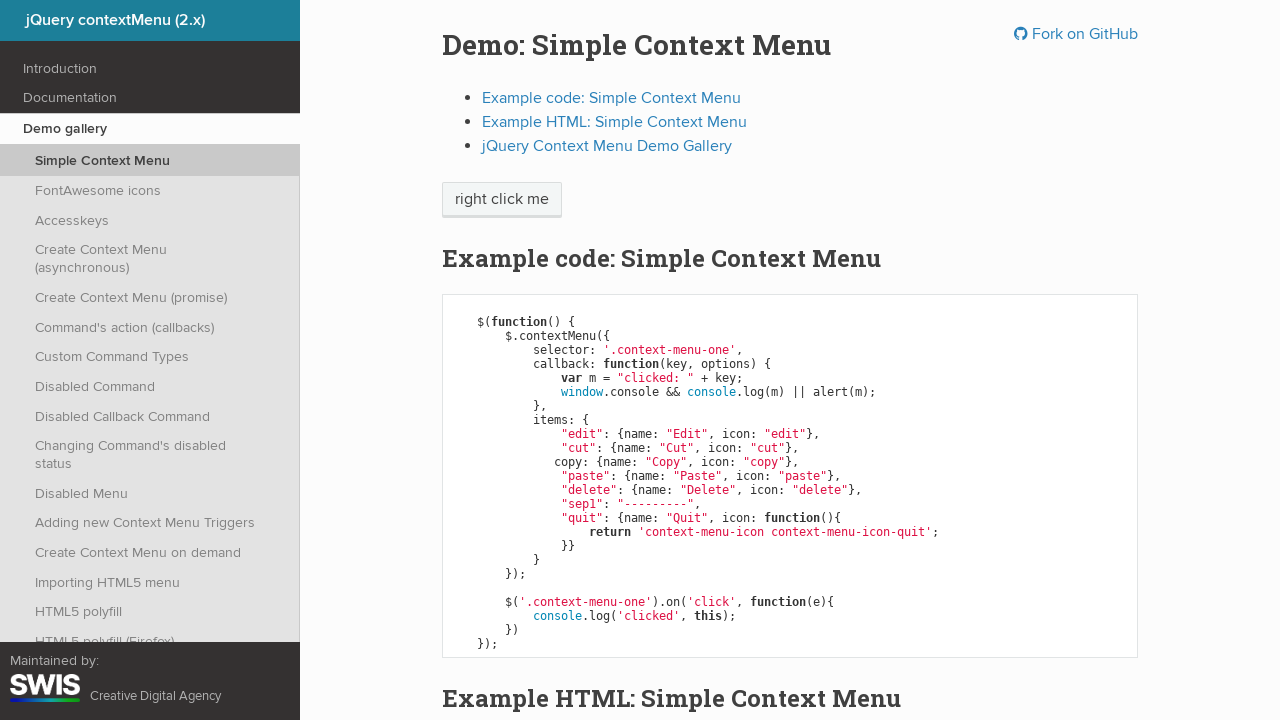

Right-clicked on 'right click me' button to open context menu at (502, 200) on span.context-menu-one.btn.btn-neutral
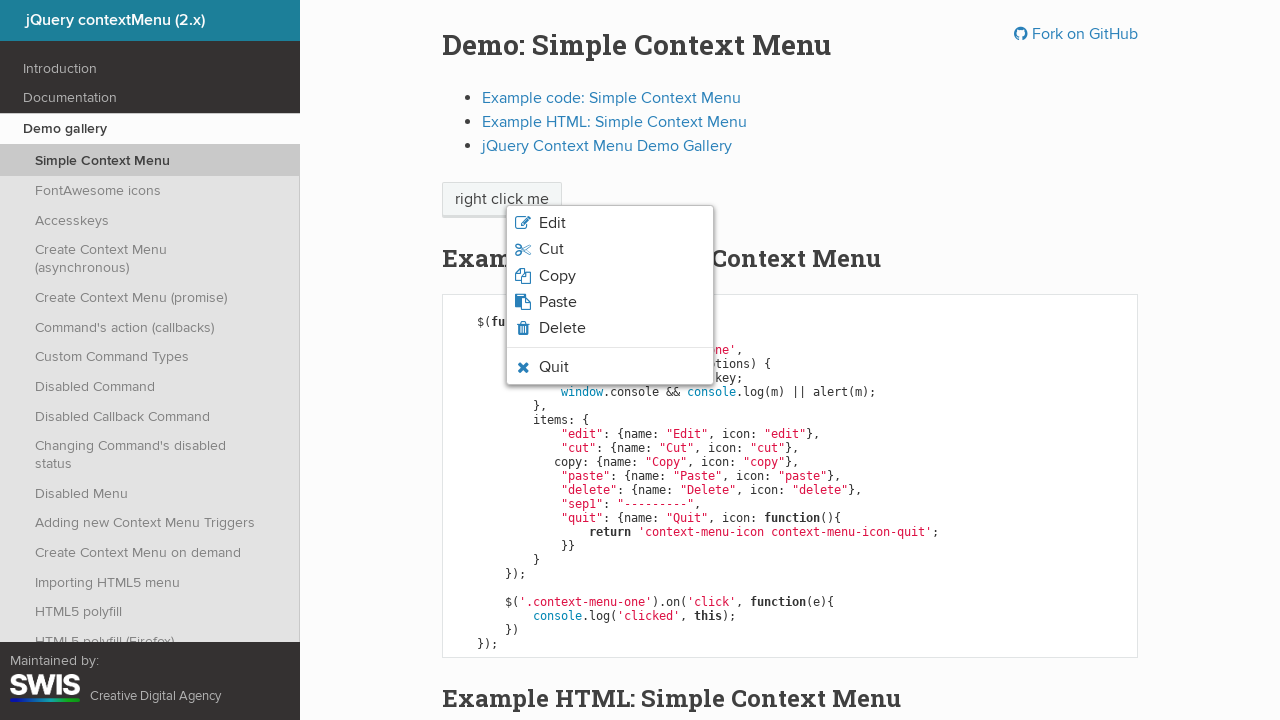

Clicked on 'Copy' option in context menu at (610, 276) on li.context-menu-item.context-menu-icon-copy
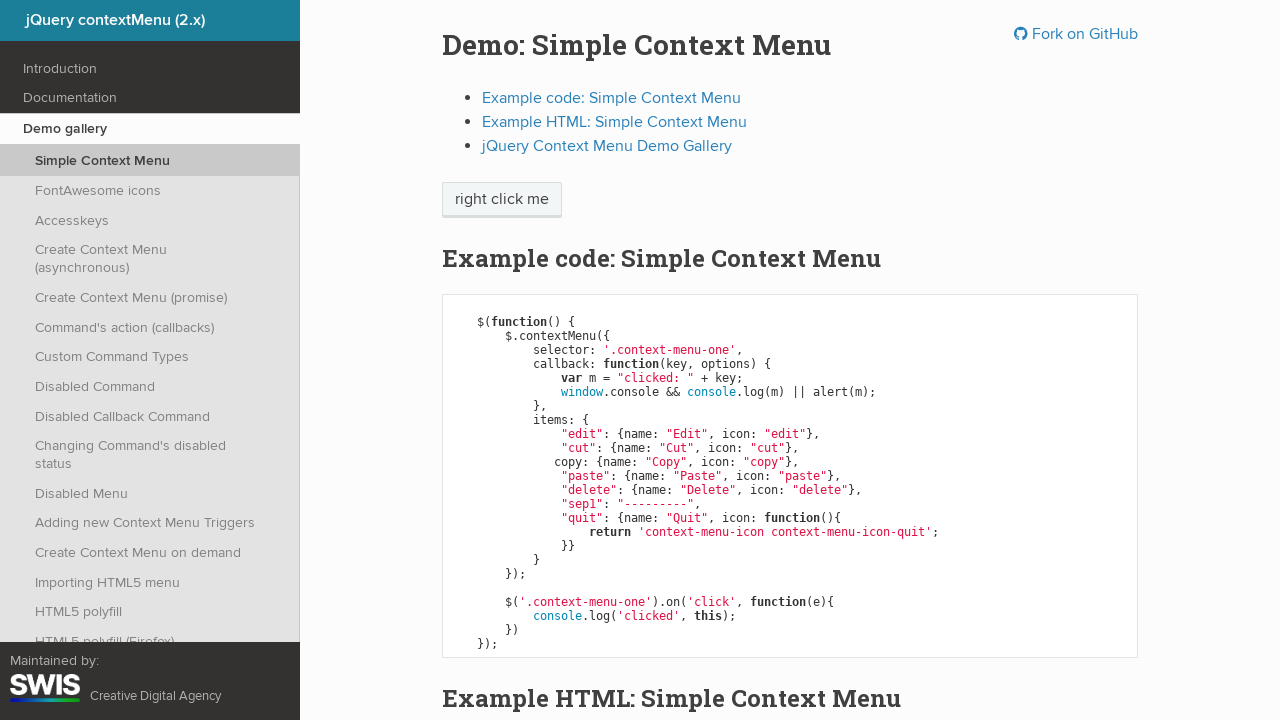

Registered dialog handler to accept alerts
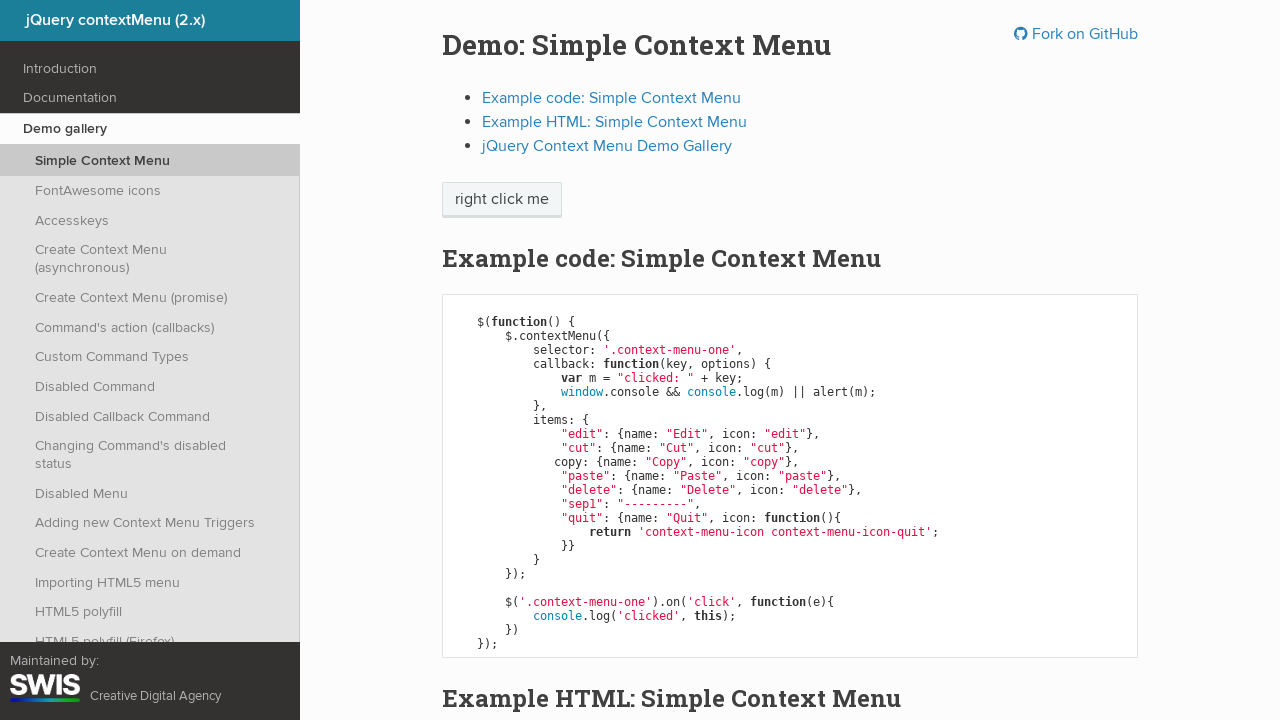

Waited 500ms for alert dialog to appear
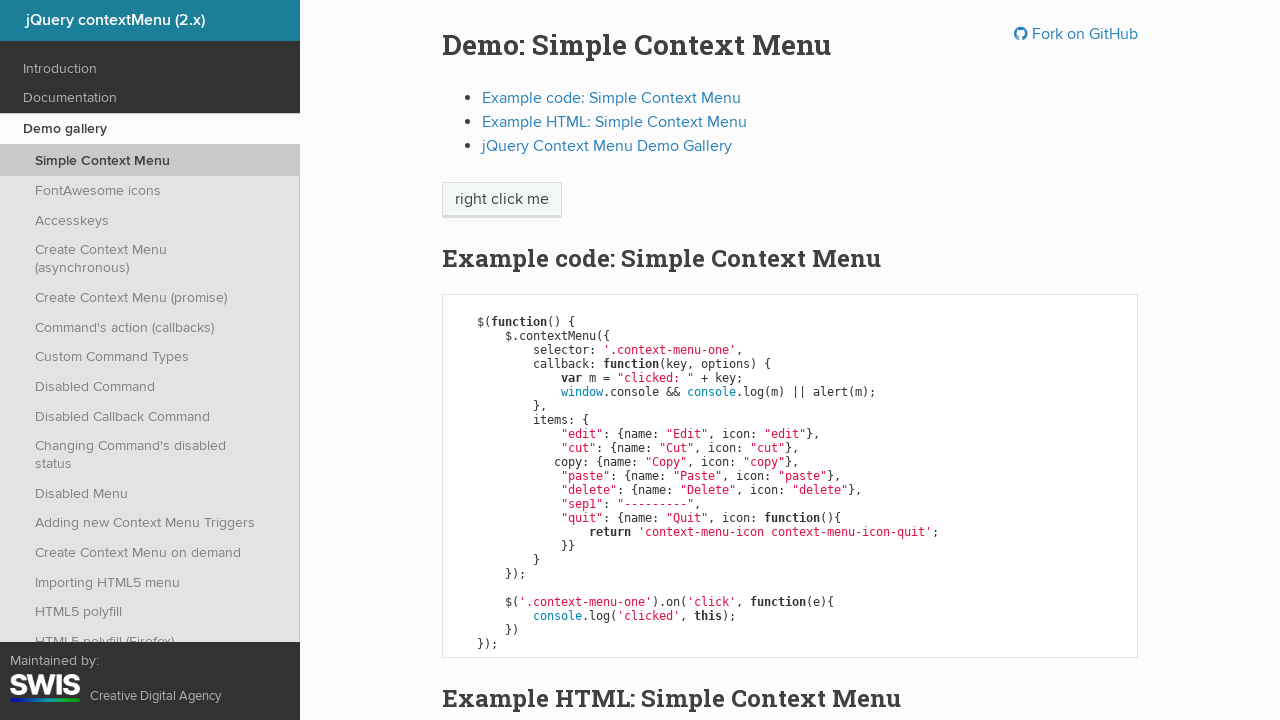

Triggered dialog handler to accept any present alert
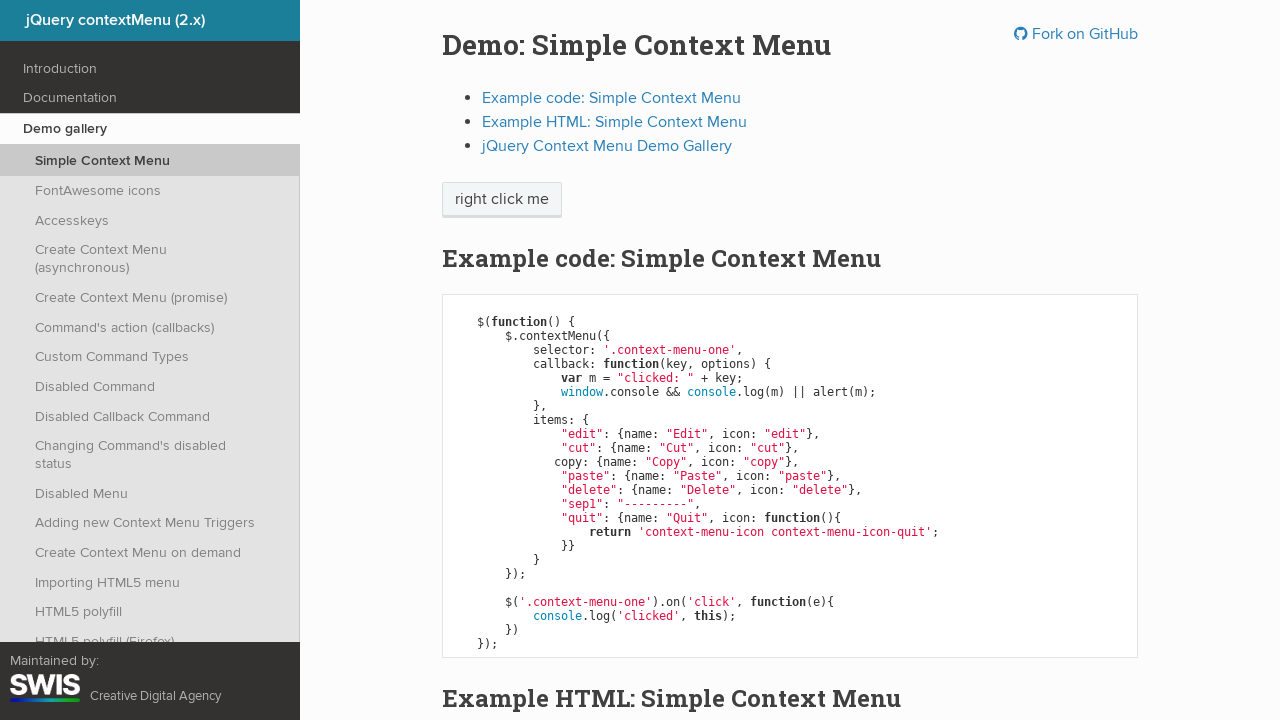

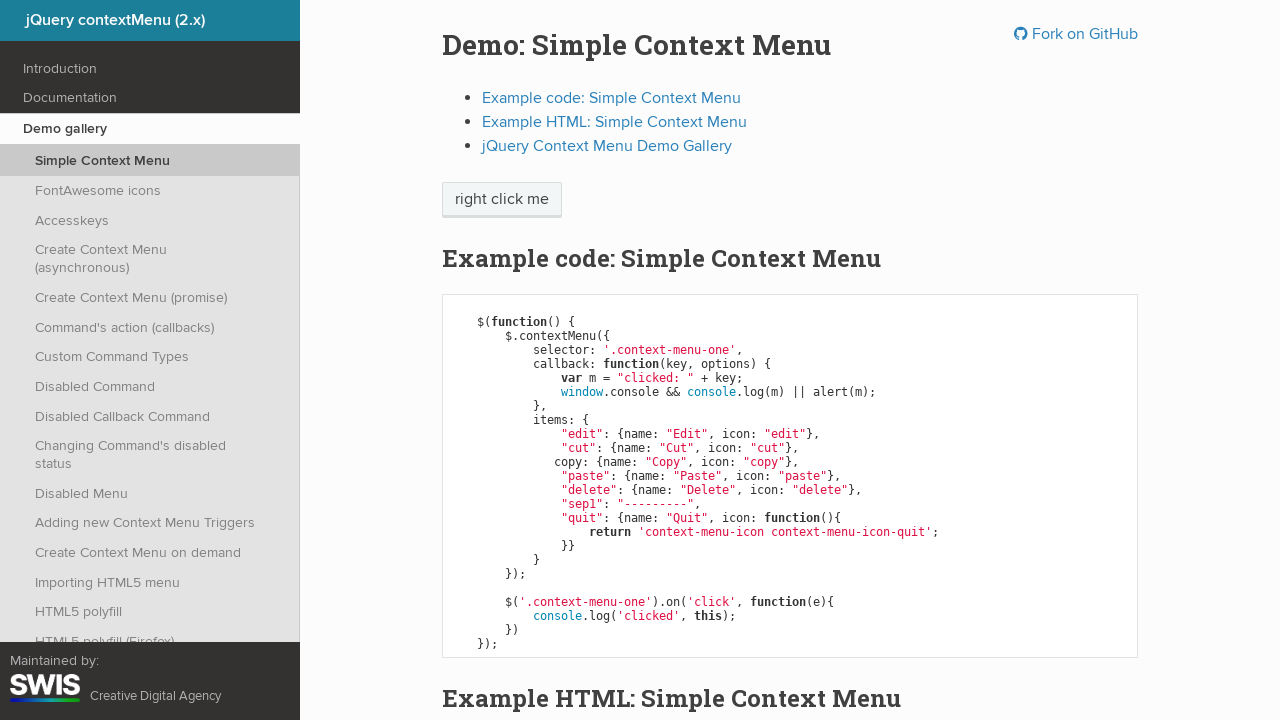